Navigates to the homepage and verifies the page title length is within SEO recommended limits (70 characters or less)

Starting URL: https://www.teamatical.com

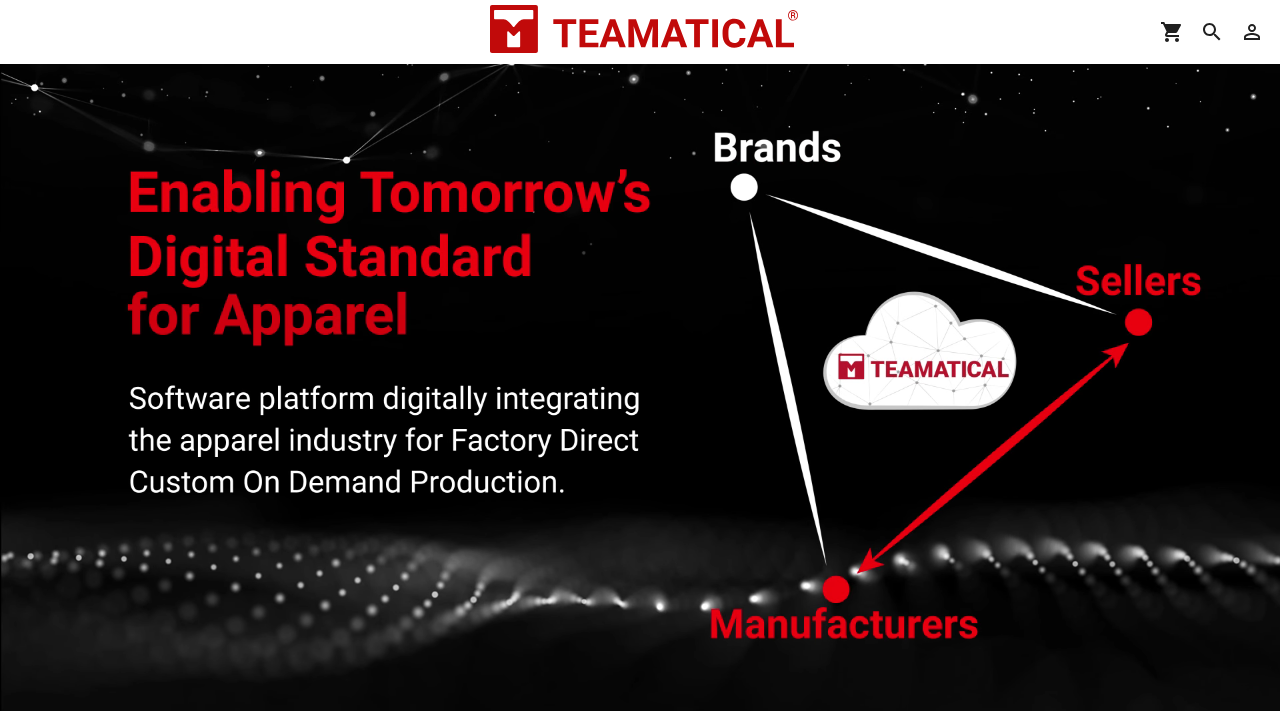

Navigated to https://www.teamatical.com
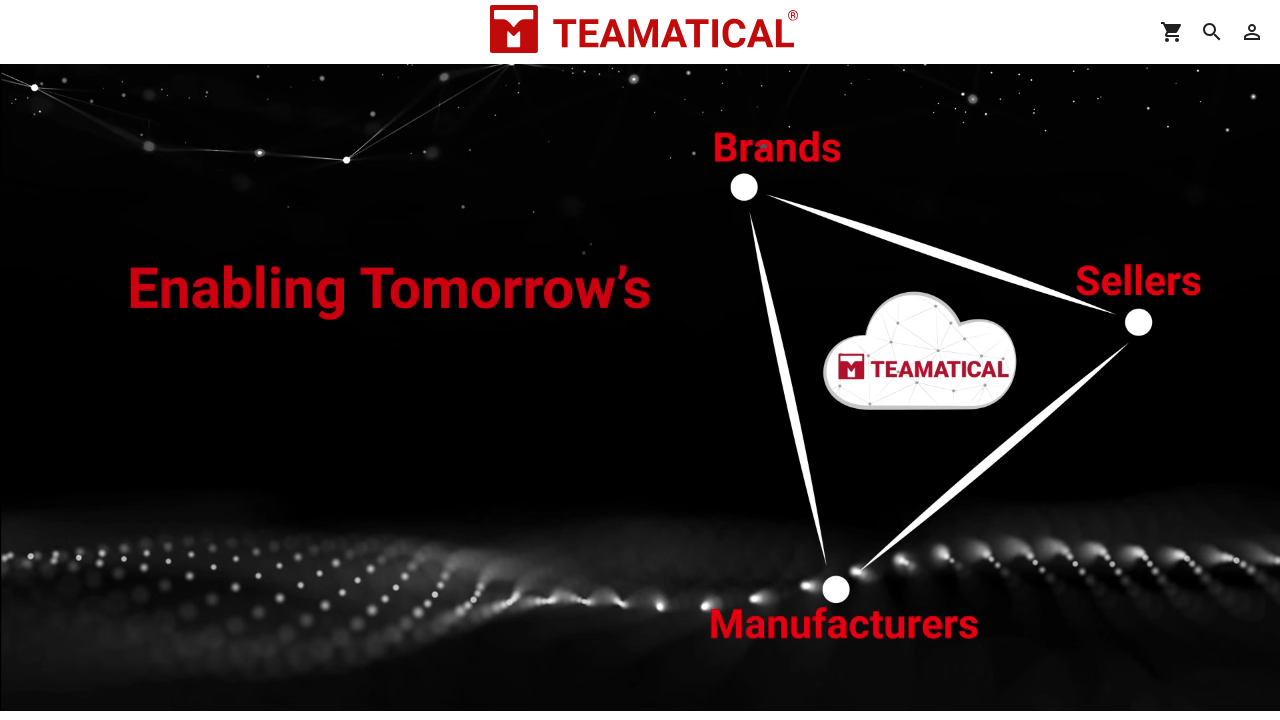

Retrieved page title: 'Home - Teamatical'
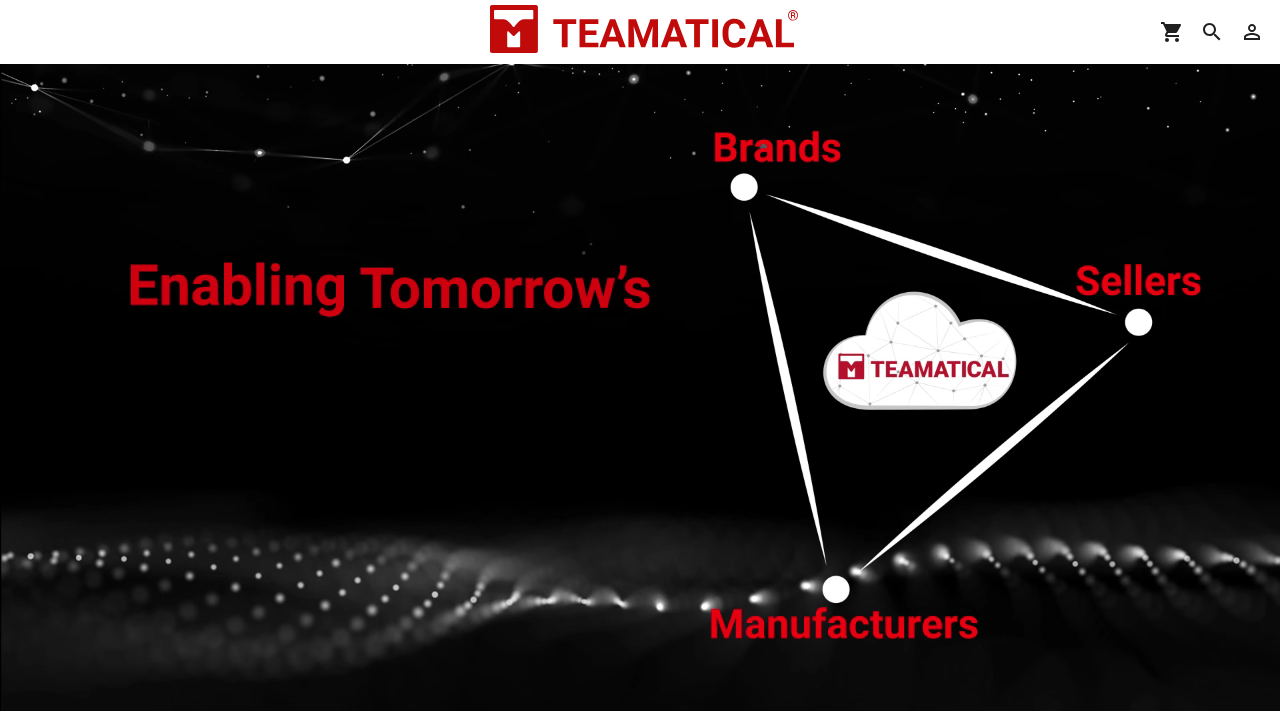

Verified page title length (17 characters) is within SEO recommended limit of 70 characters
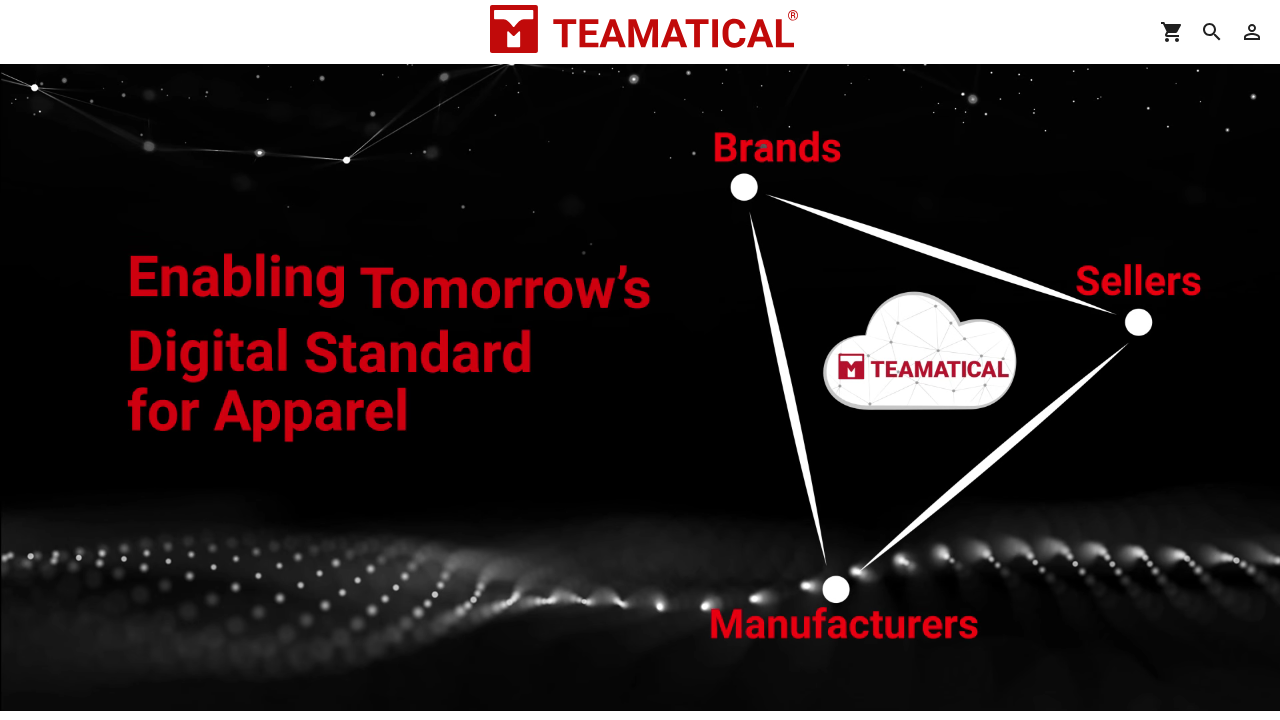

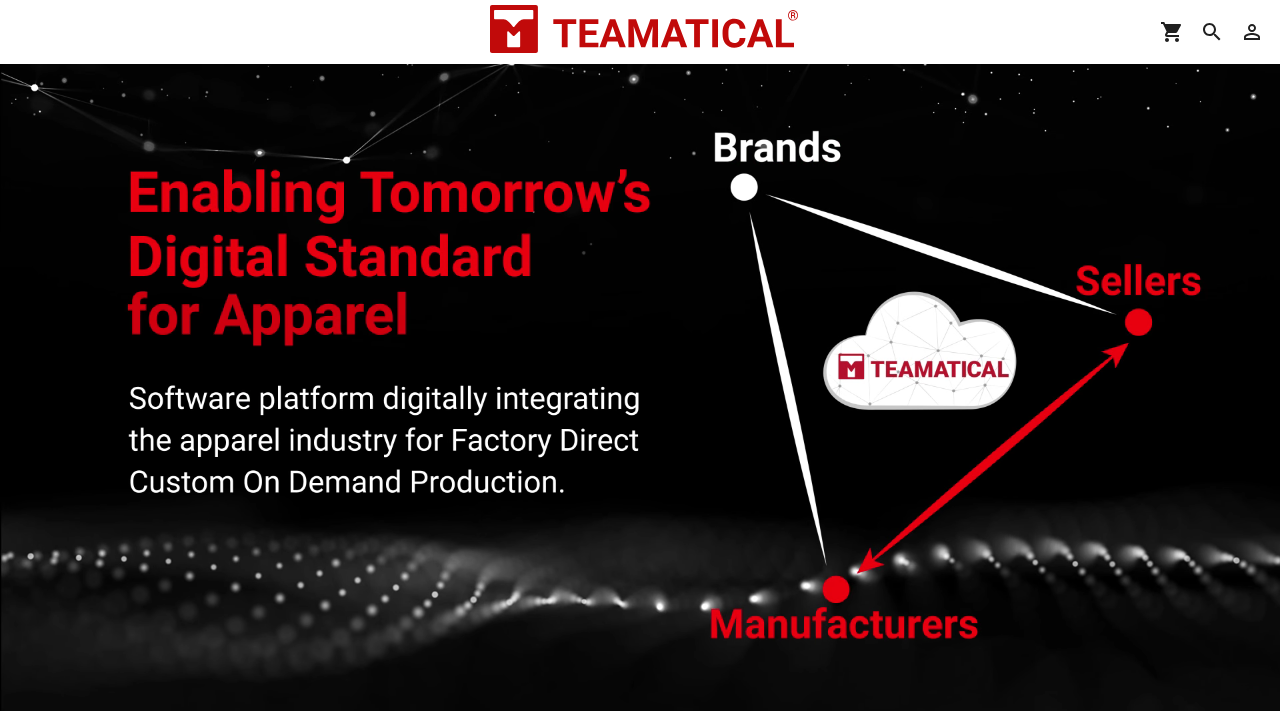